Navigates to OrangeHRM contact sales page and verifies that the page loads with the logo element present.

Starting URL: https://www.orangehrm.com/en/contact-sales/

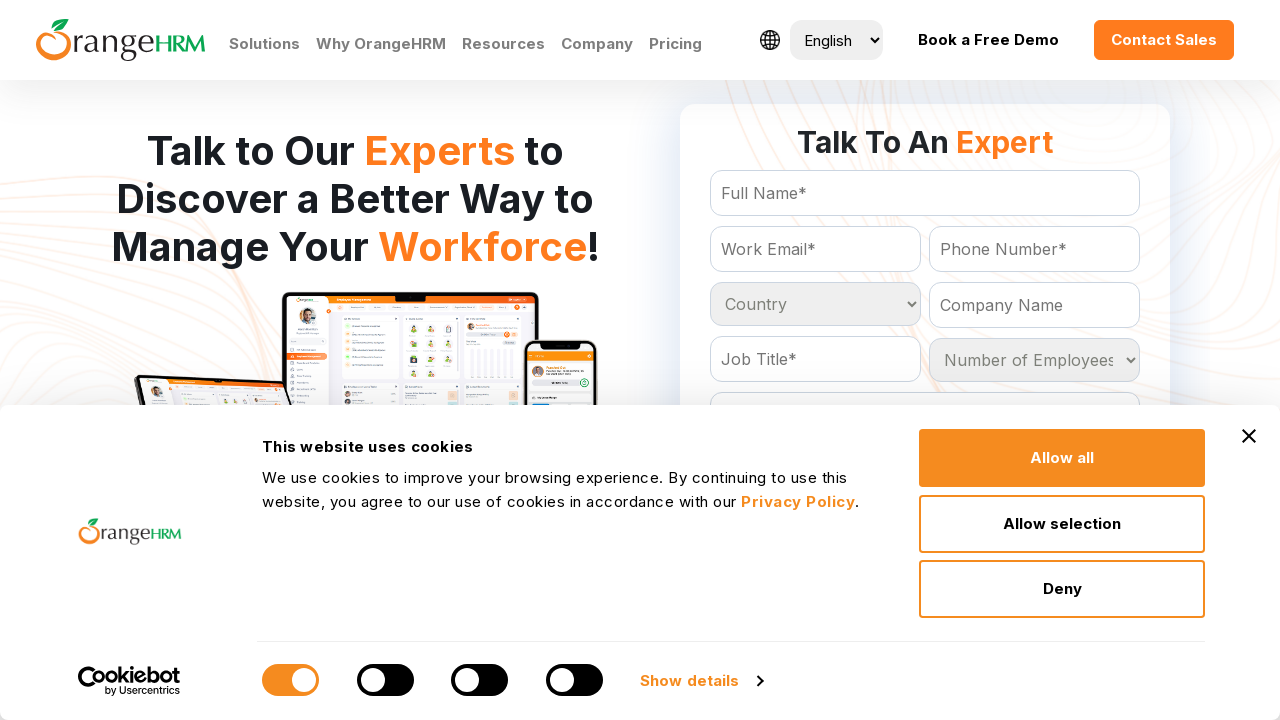

Navigated to OrangeHRM contact sales page
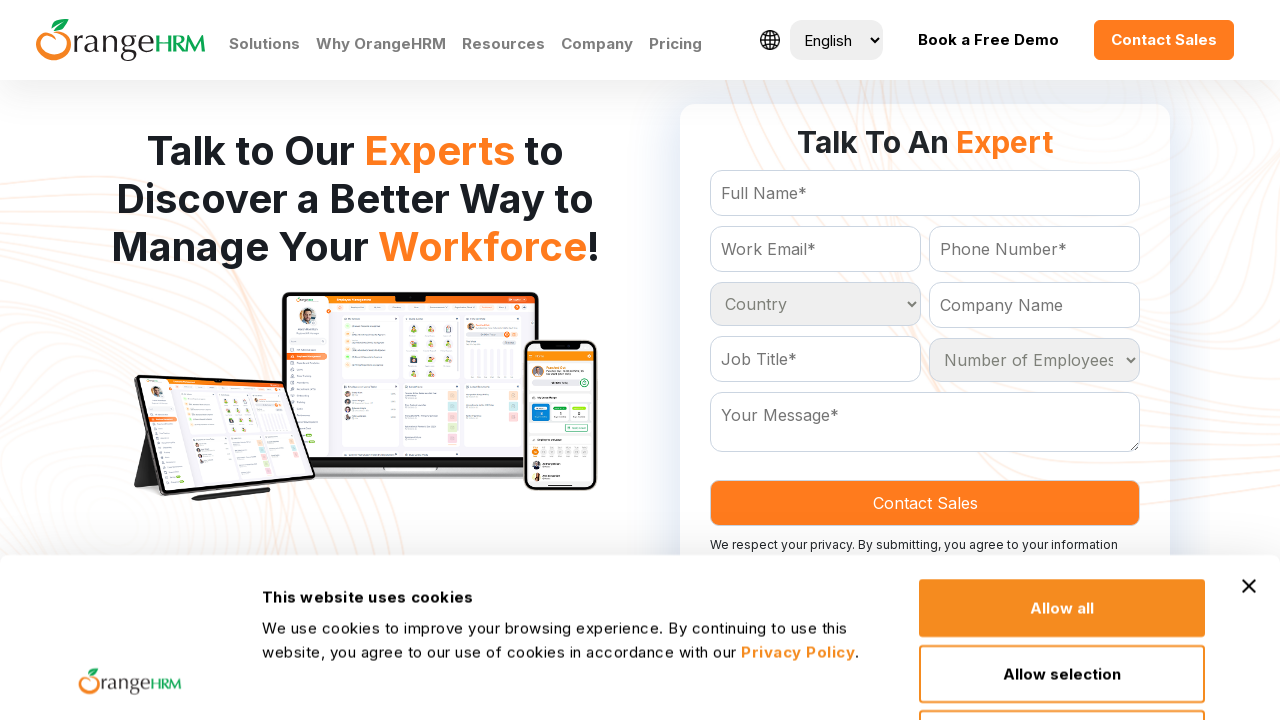

Located OrangeHRM logo element
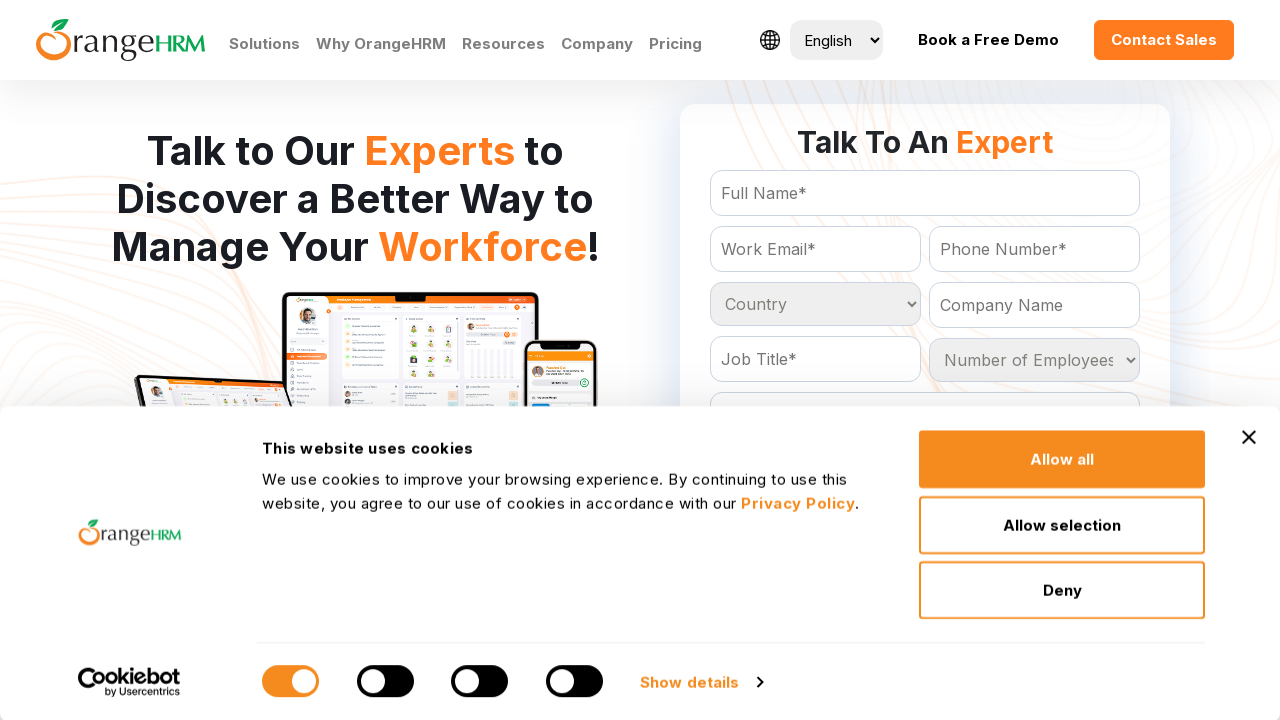

OrangeHRM logo is visible - page loaded successfully
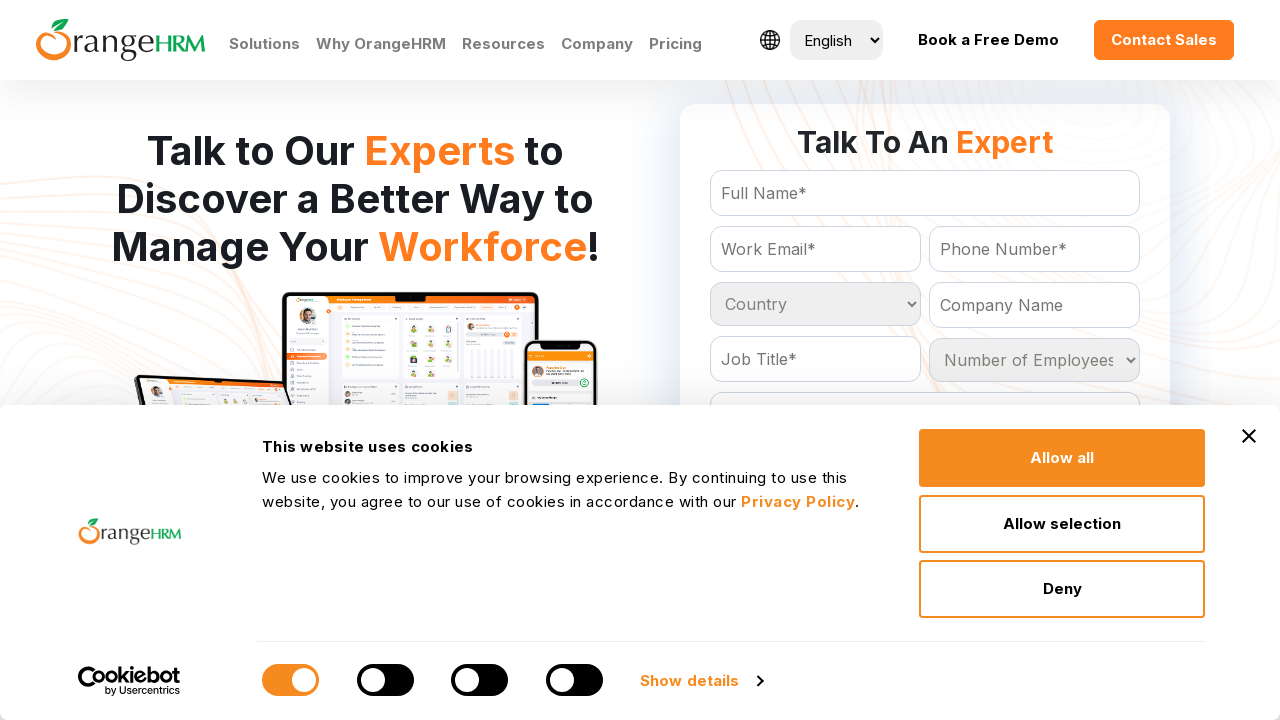

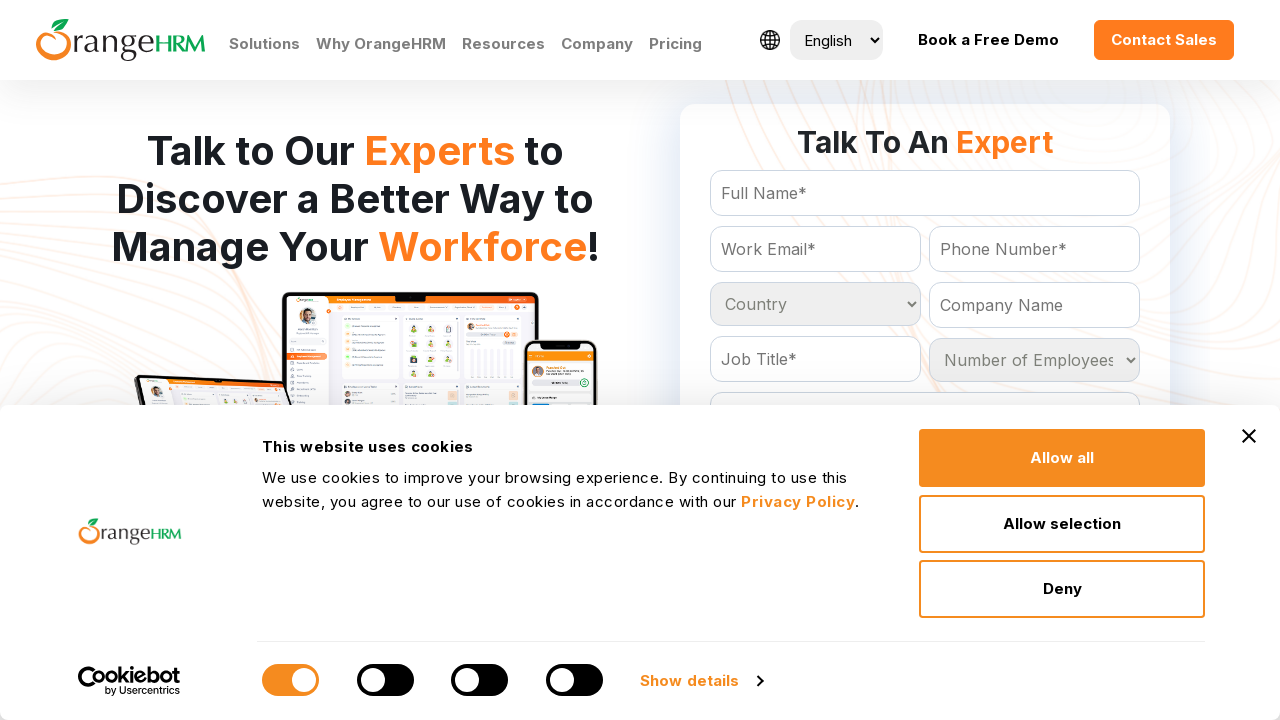